Tests filter functionality with lowercase text, verifying that filtering is case-sensitive by entering a lowercase version of the first item's name

Starting URL: https://mystifying-beaver-ee03b5.netlify.app/

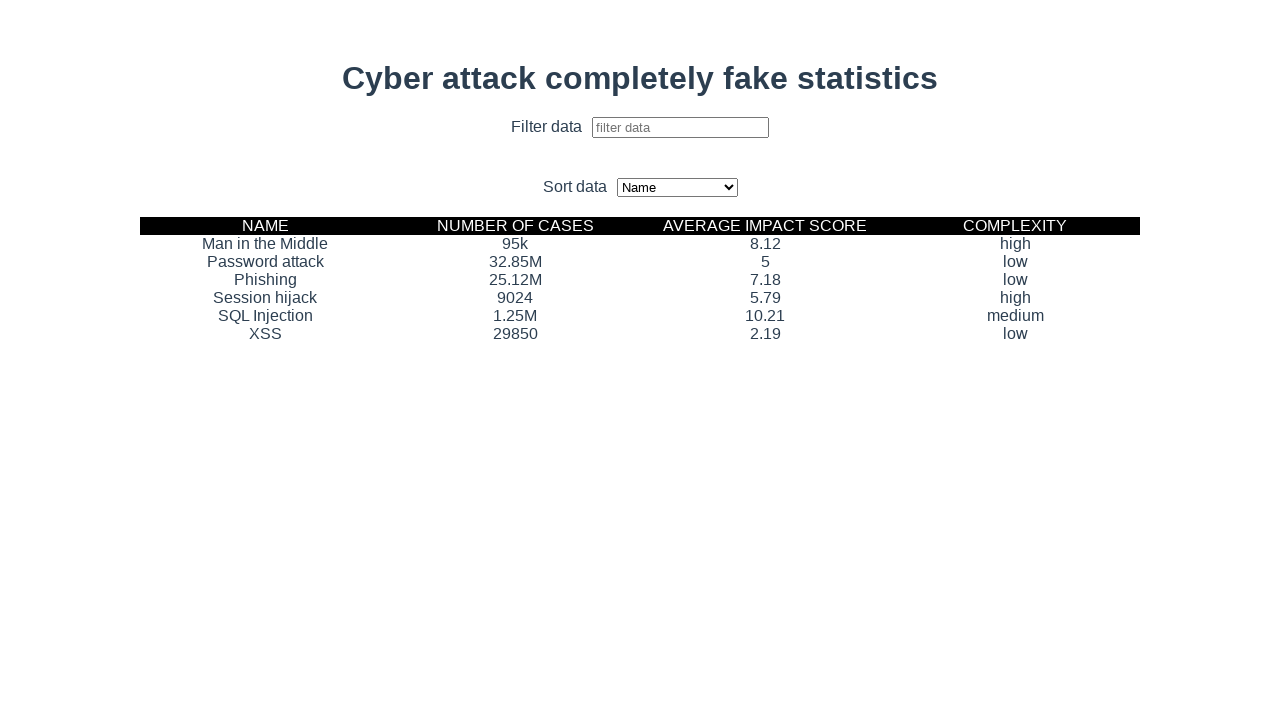

Retrieved initial list of all data names
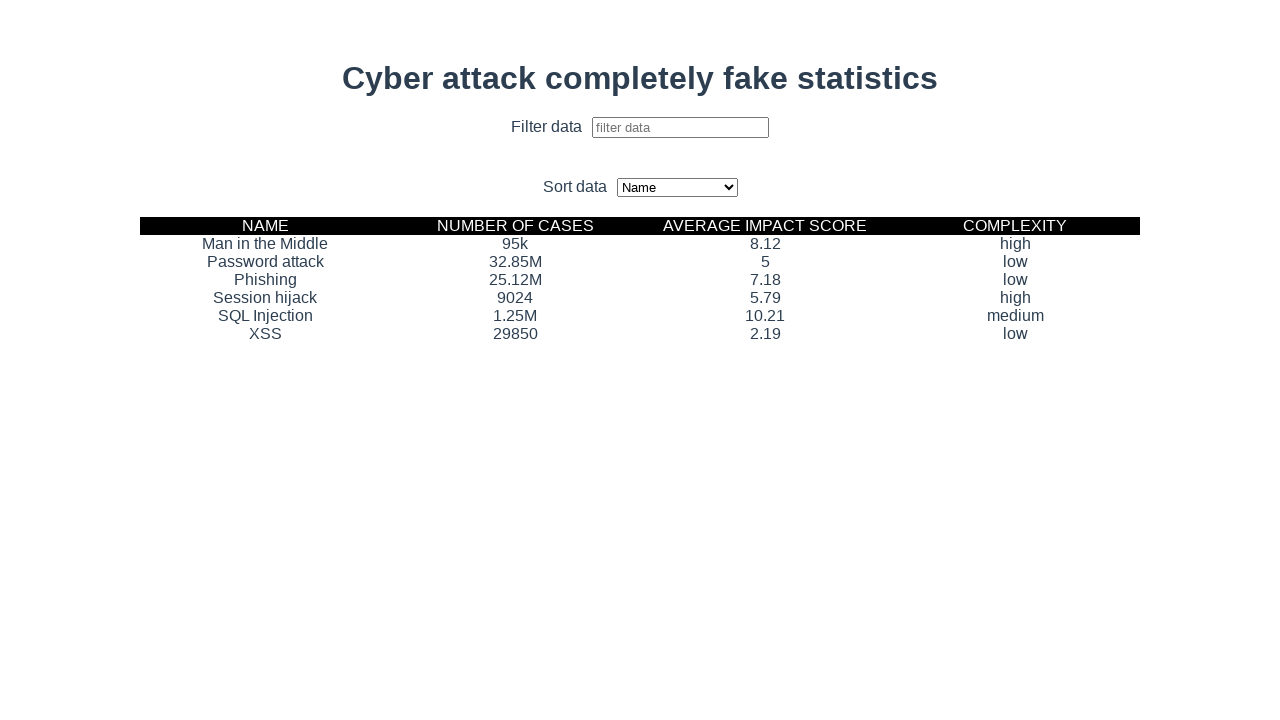

Extracted 6 names before filtering
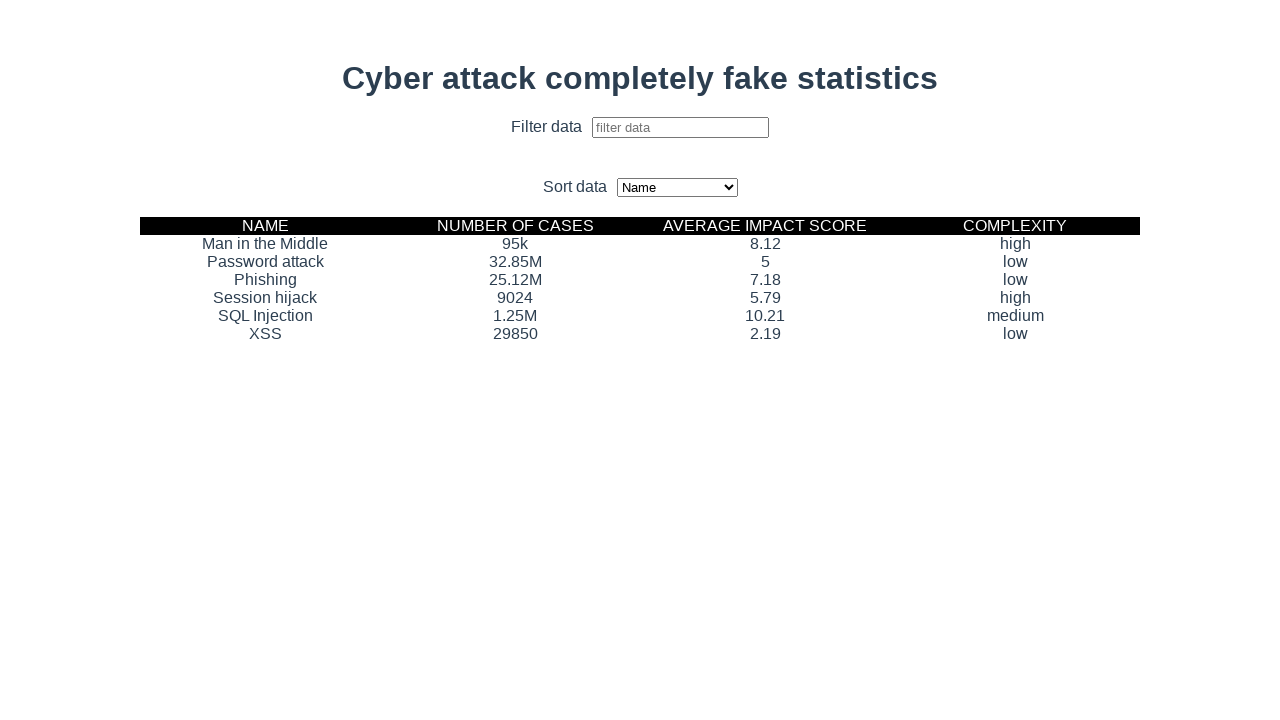

Prepared filter text: 'man in the middle' (lowercase version of first item)
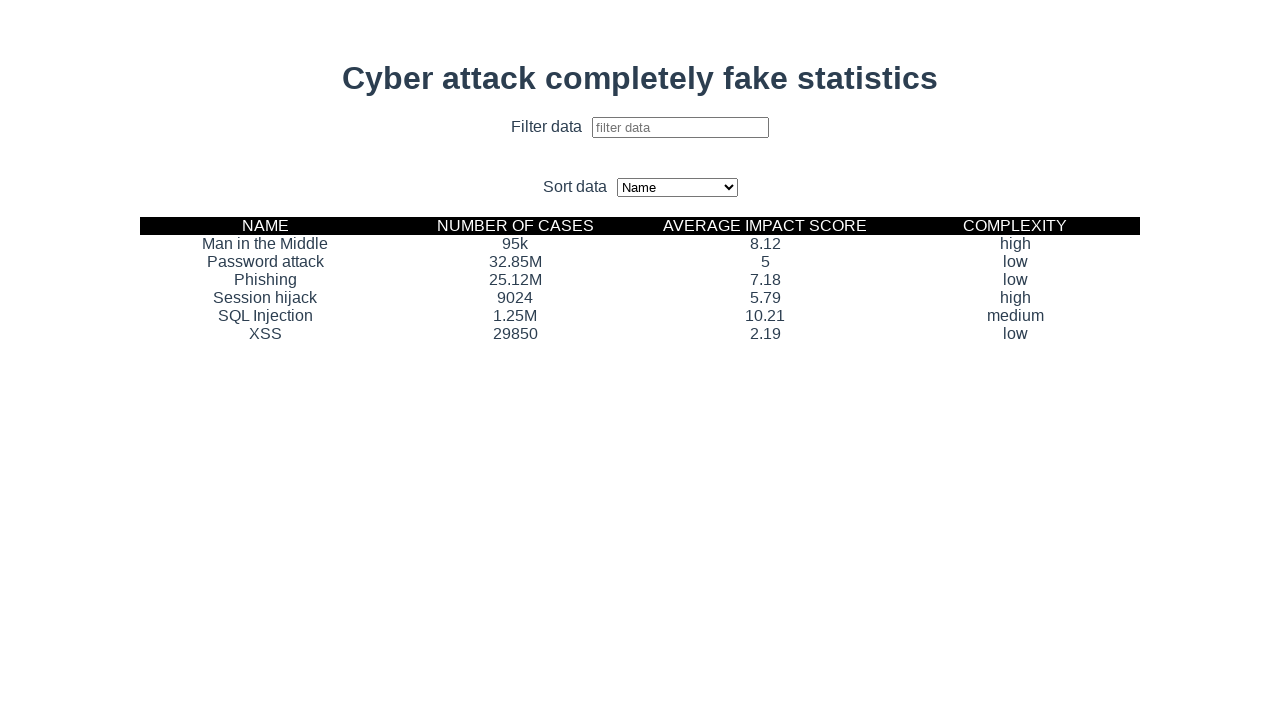

Cleared the filter input field on #filter-input
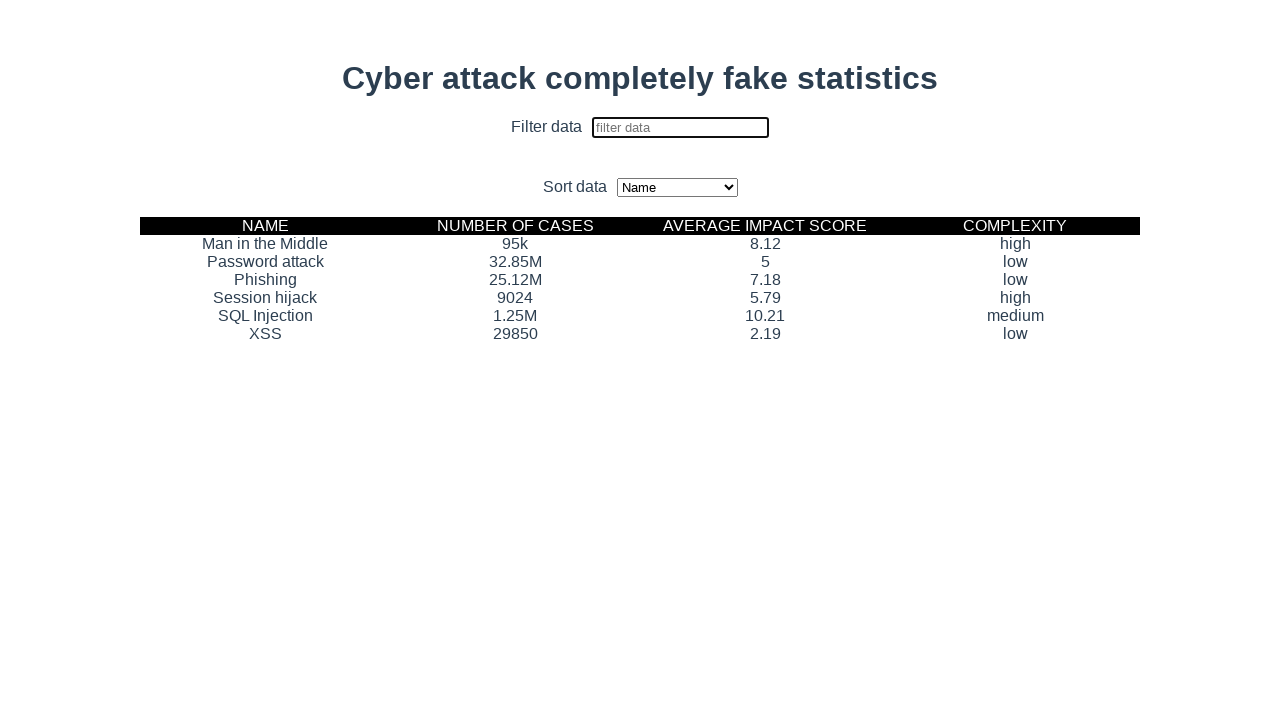

Entered filter text 'man in the middle' into filter input on #filter-input
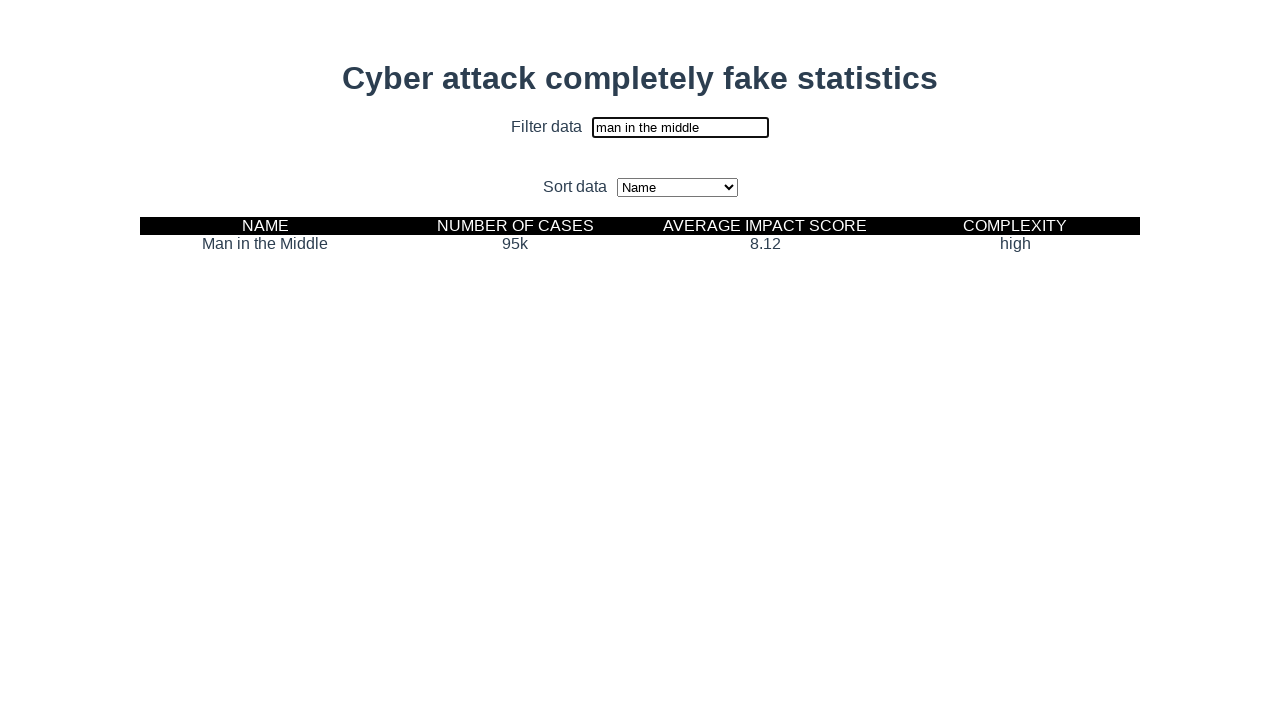

Waited 10 seconds for filter to apply
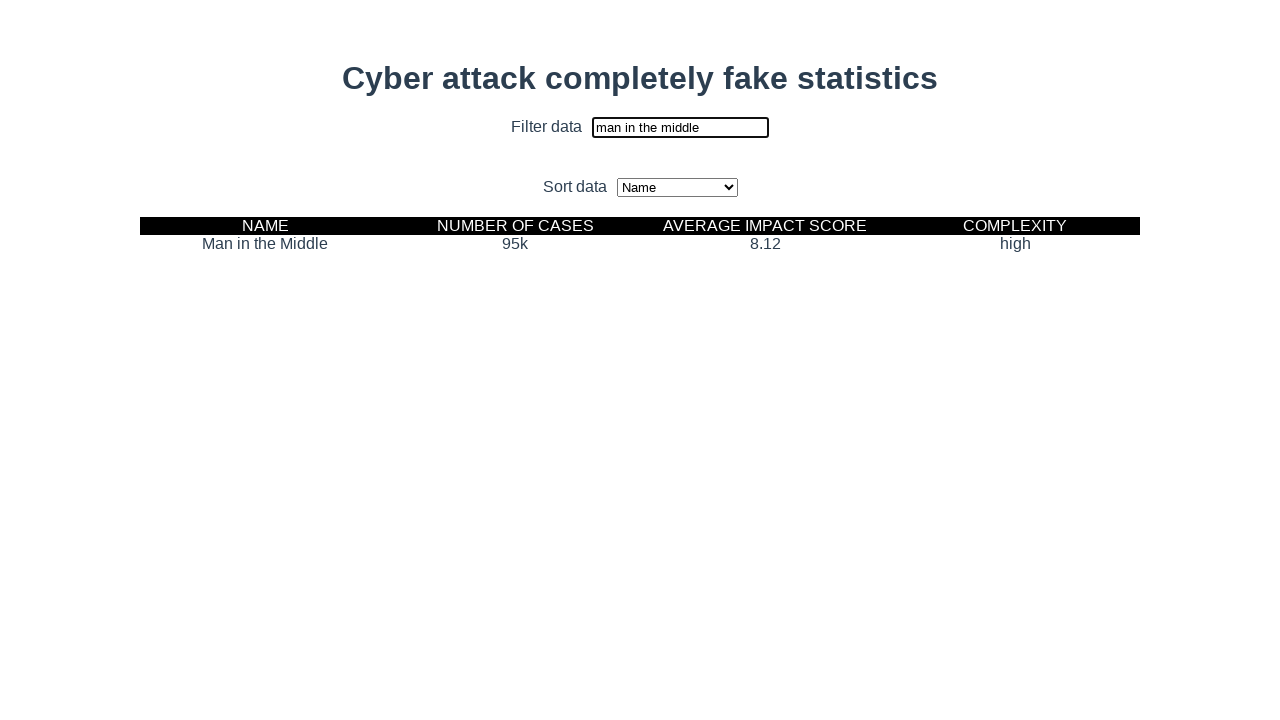

Retrieved filtered list of data names
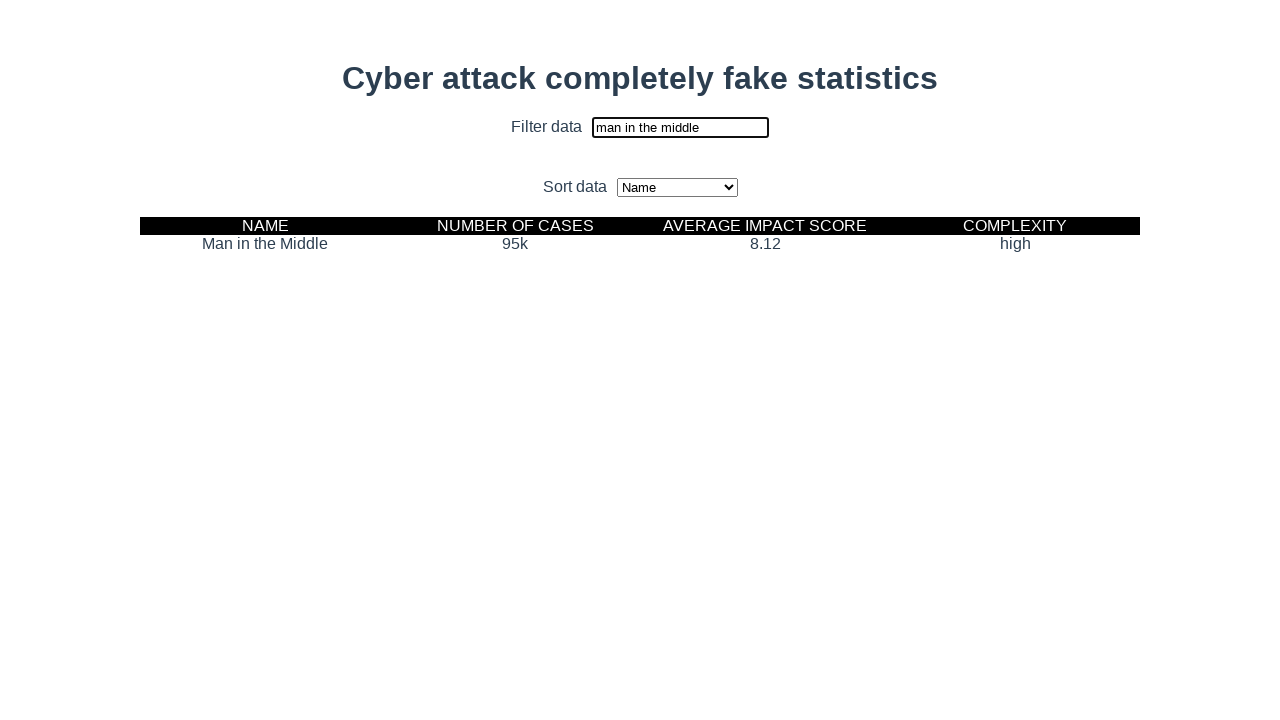

Extracted 1 names after filtering
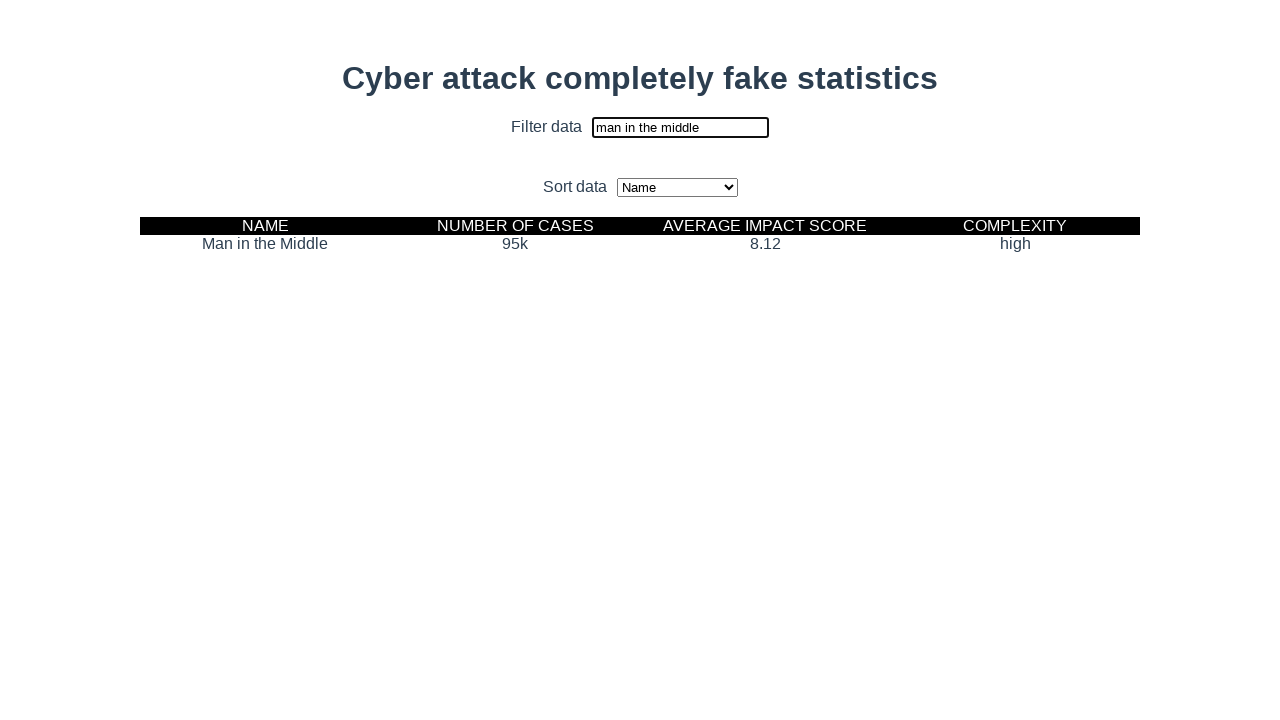

Verified that filter results changed with lowercase text (case-sensitive filtering confirmed)
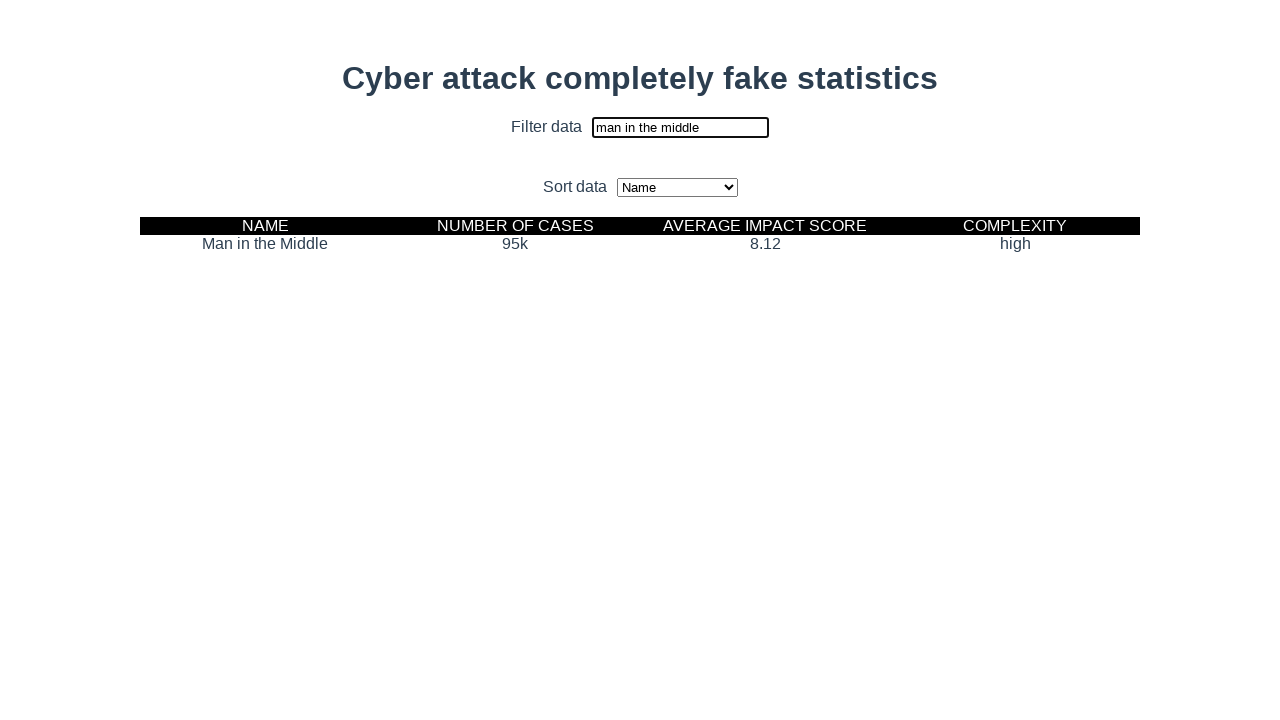

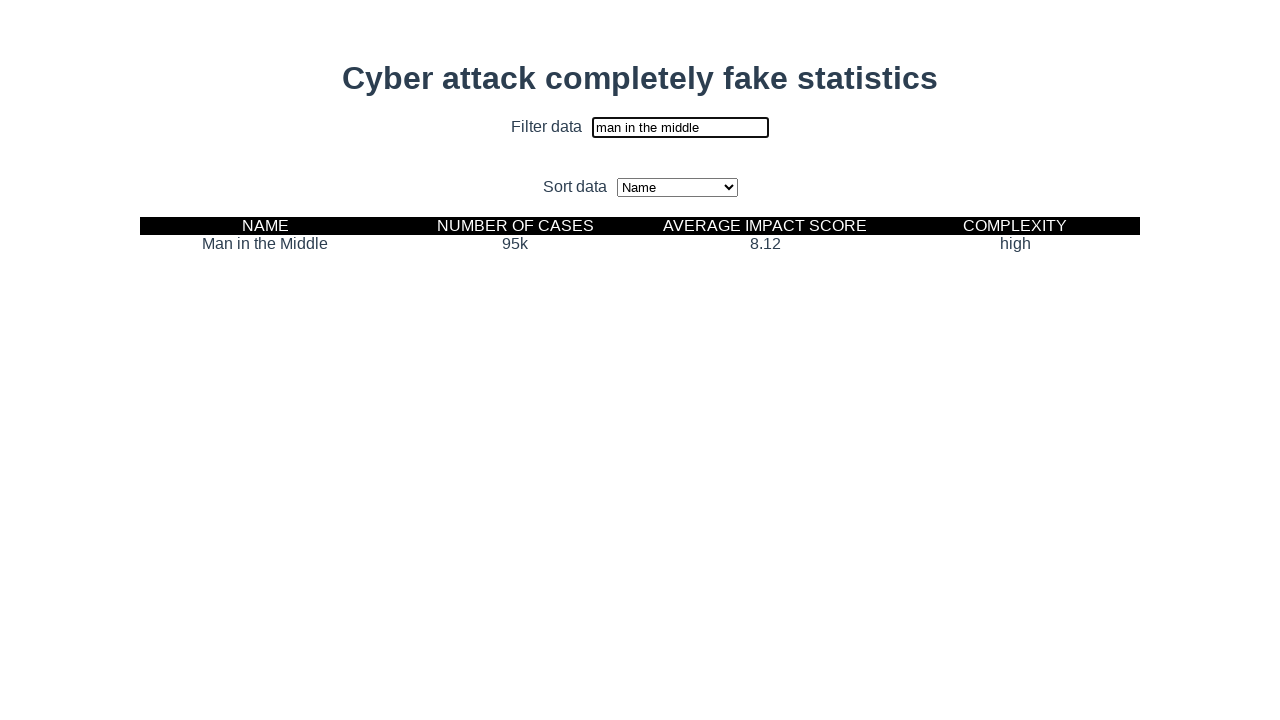